Tests jQuery UI dropdown/select menu by clicking to open it, selecting item "19" from the list, and verifying the selection is displayed correctly.

Starting URL: http://jqueryui.com/resources/demos/selectmenu/default.html

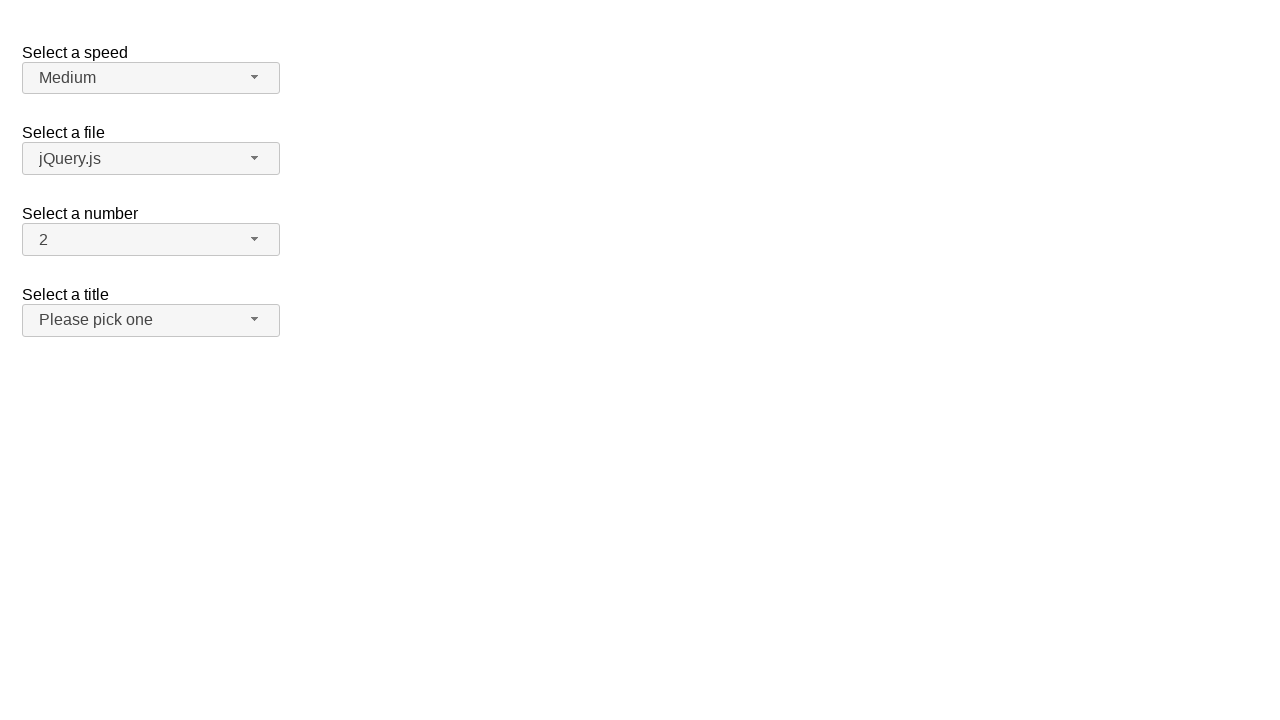

Clicked dropdown button to open jQuery UI select menu at (151, 240) on xpath=//span[@id='number-button']
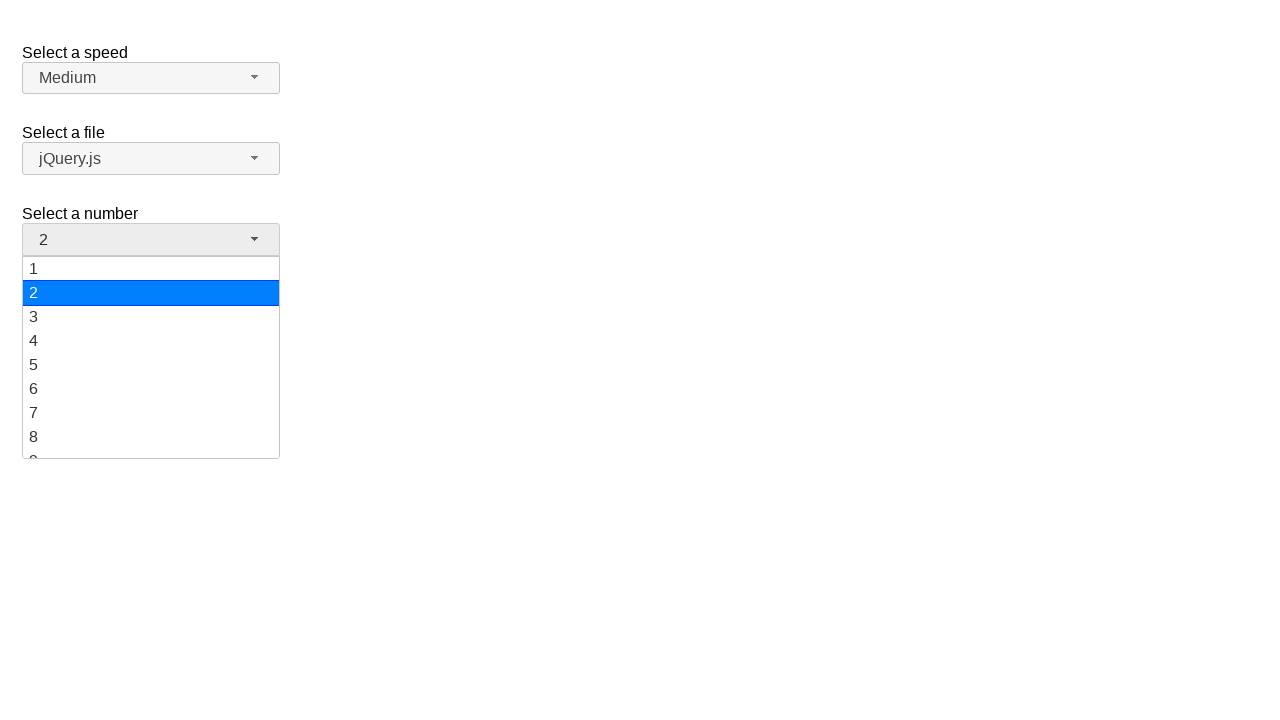

Dropdown menu items loaded and became visible
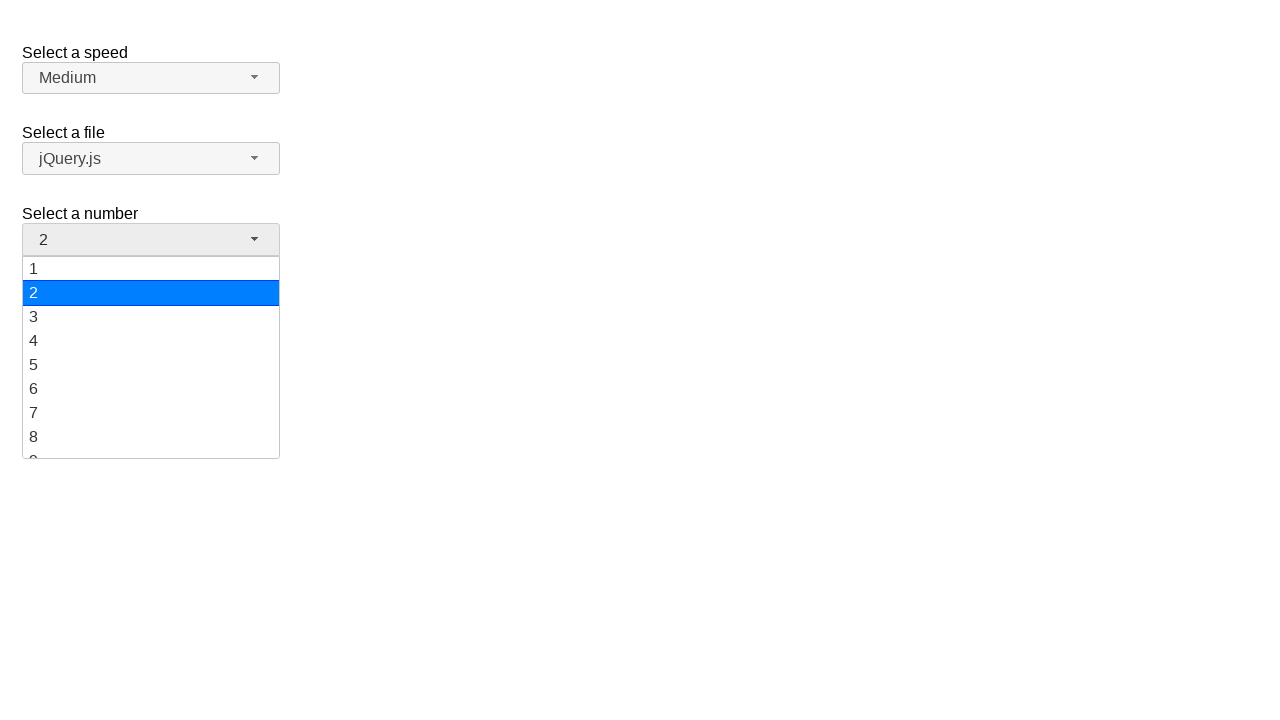

Selected item '19' from the dropdown list at (151, 445) on xpath=//ul[@id='number-menu']/li >> nth=18
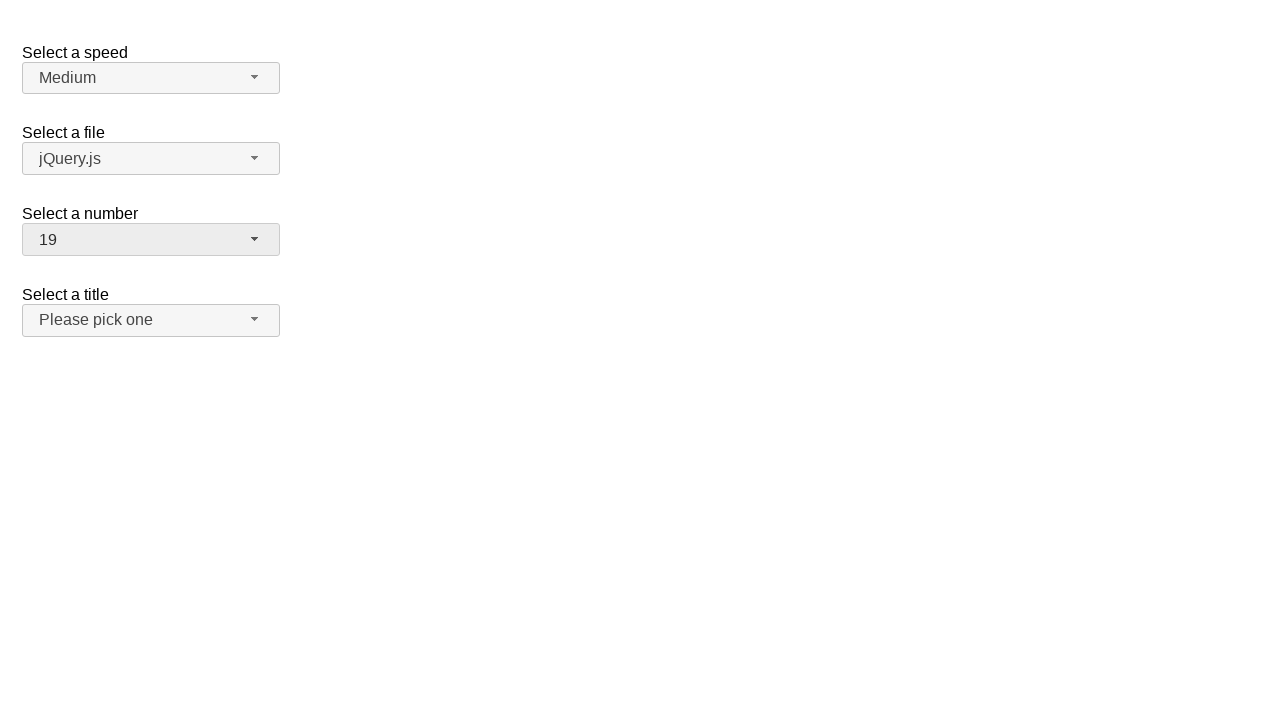

Verified that '19' is displayed as the selected value in the dropdown
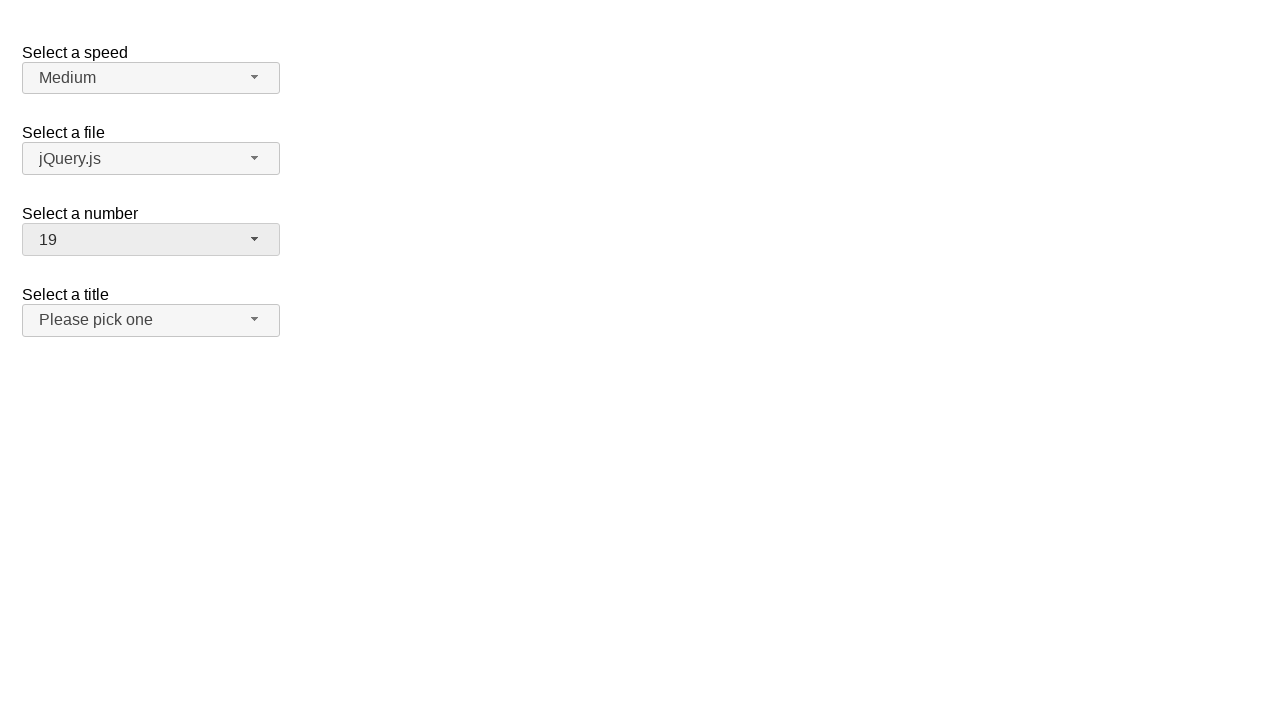

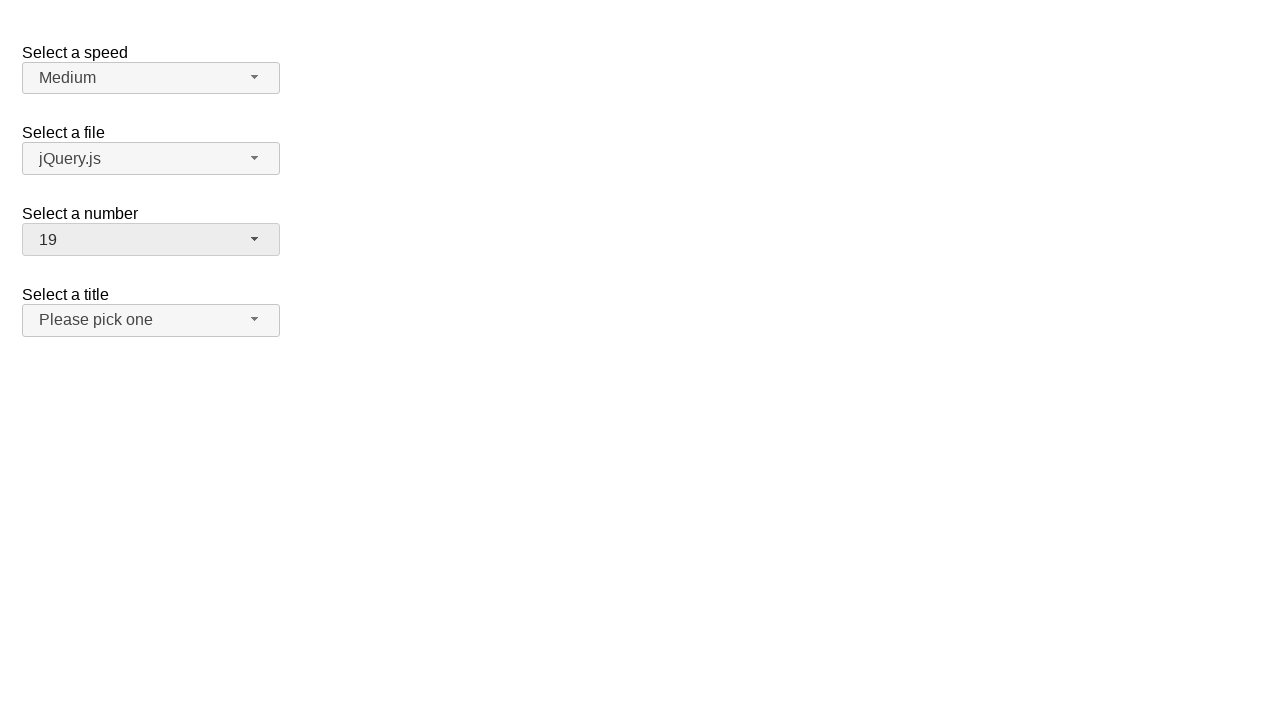